Validates that all Text Box form fields (username, email, current address, permanent address) and submit button are visible on the page

Starting URL: https://demoqa.com

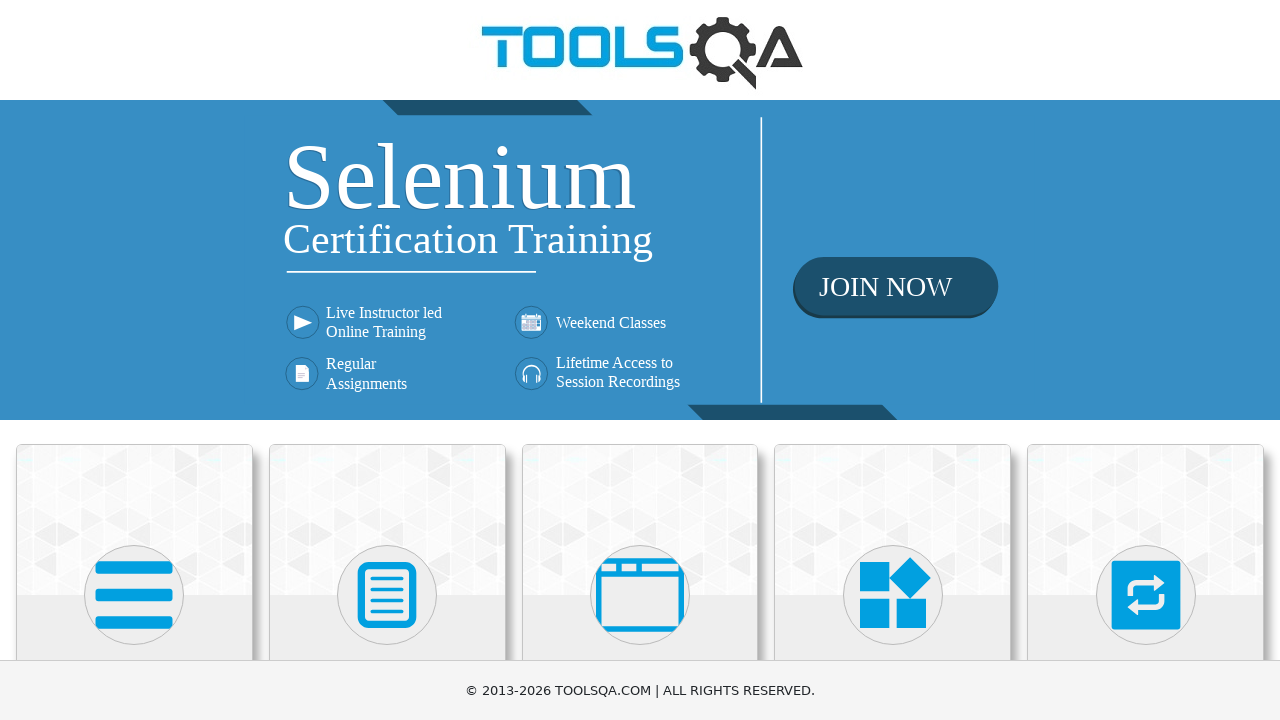

Clicked on Elements section at (134, 360) on xpath=//h5[contains(text(), 'Elements')]
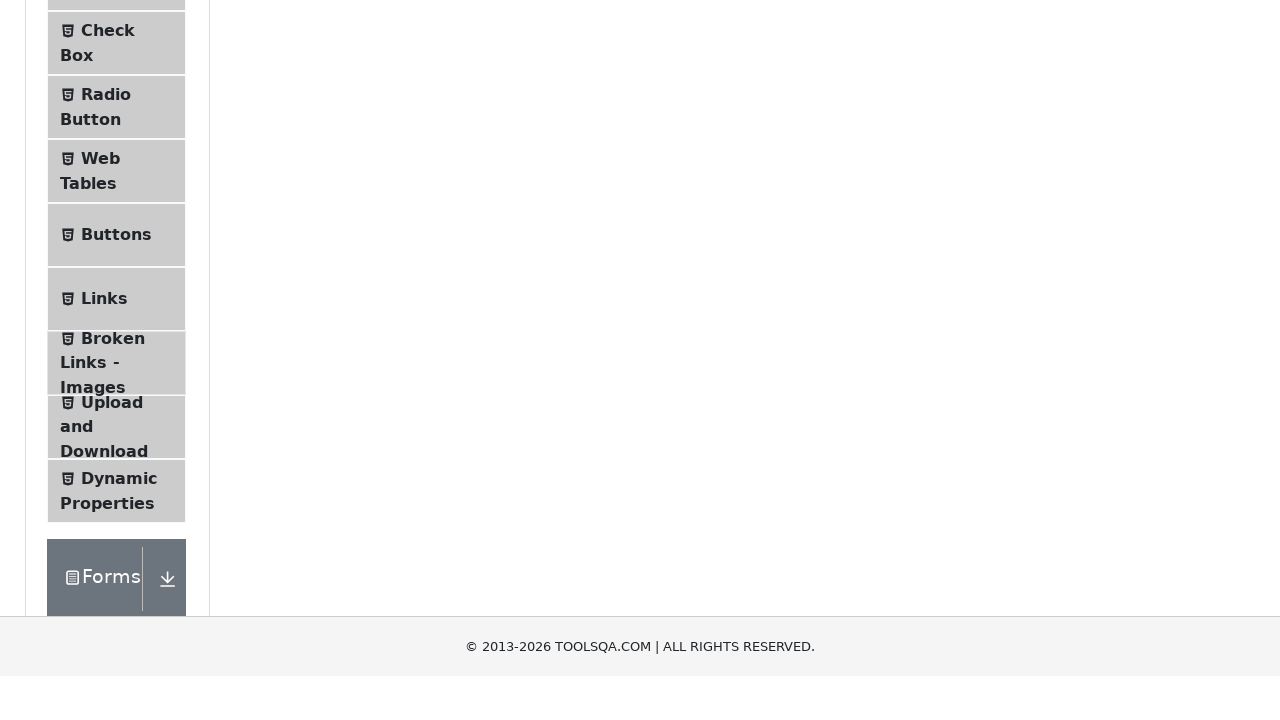

Clicked on Text Box menu item at (119, 261) on xpath=//span[contains(text(), 'Text Box')]
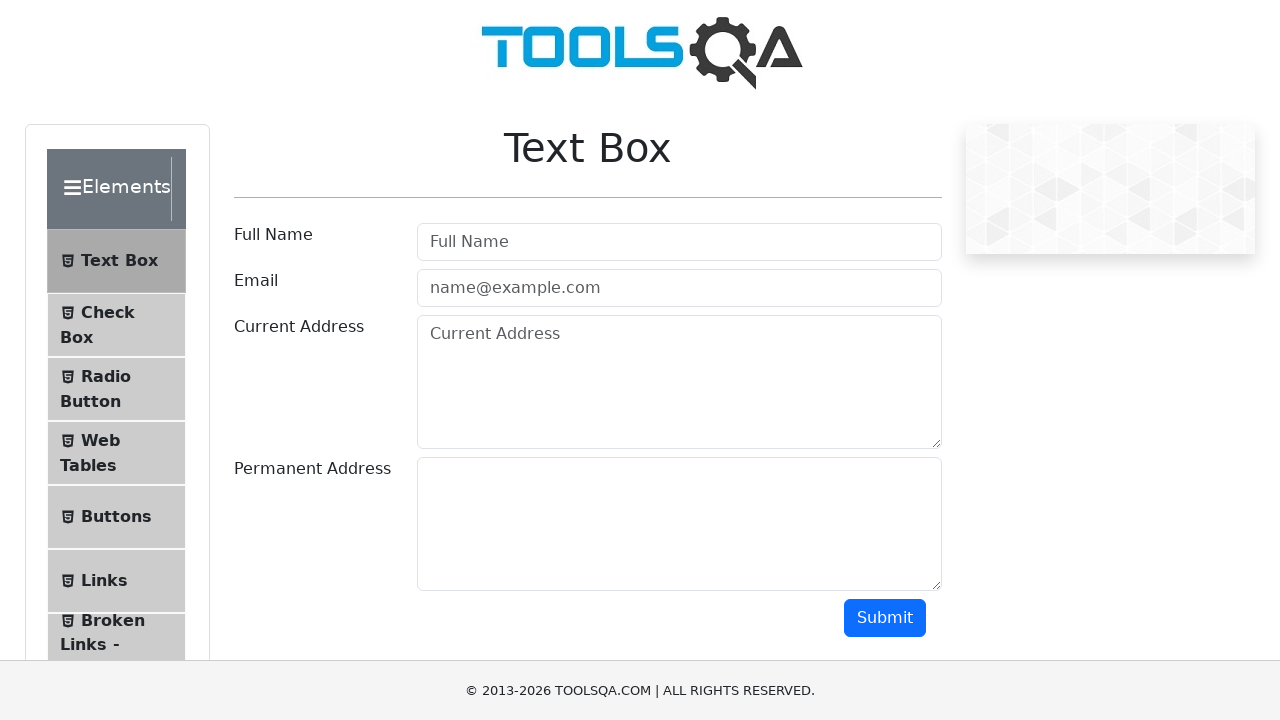

Text Box form loaded
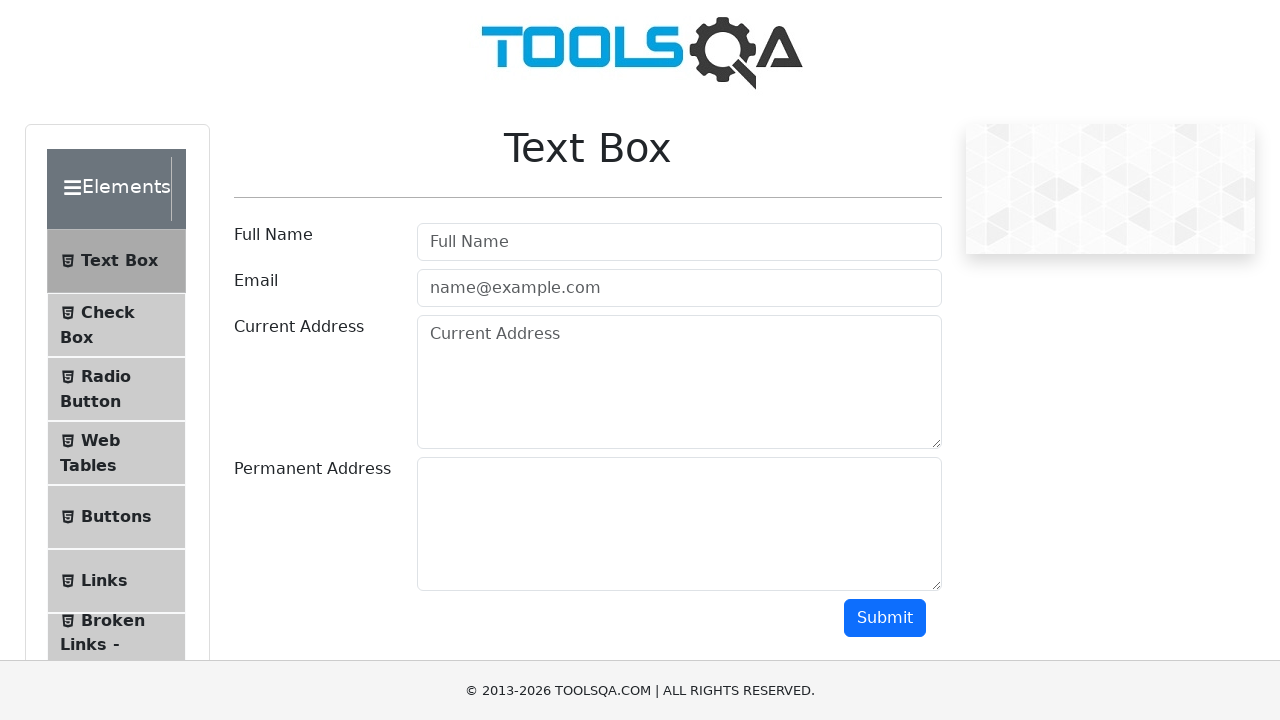

Username label is visible
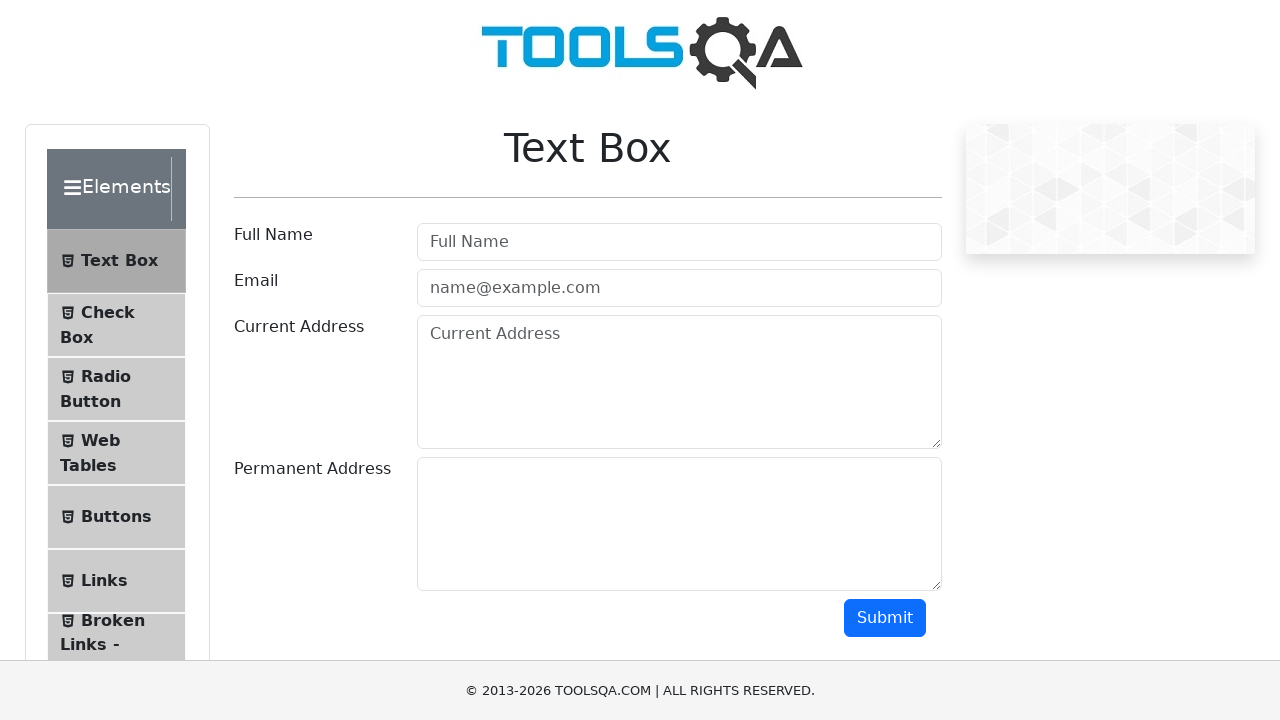

Username text field is visible
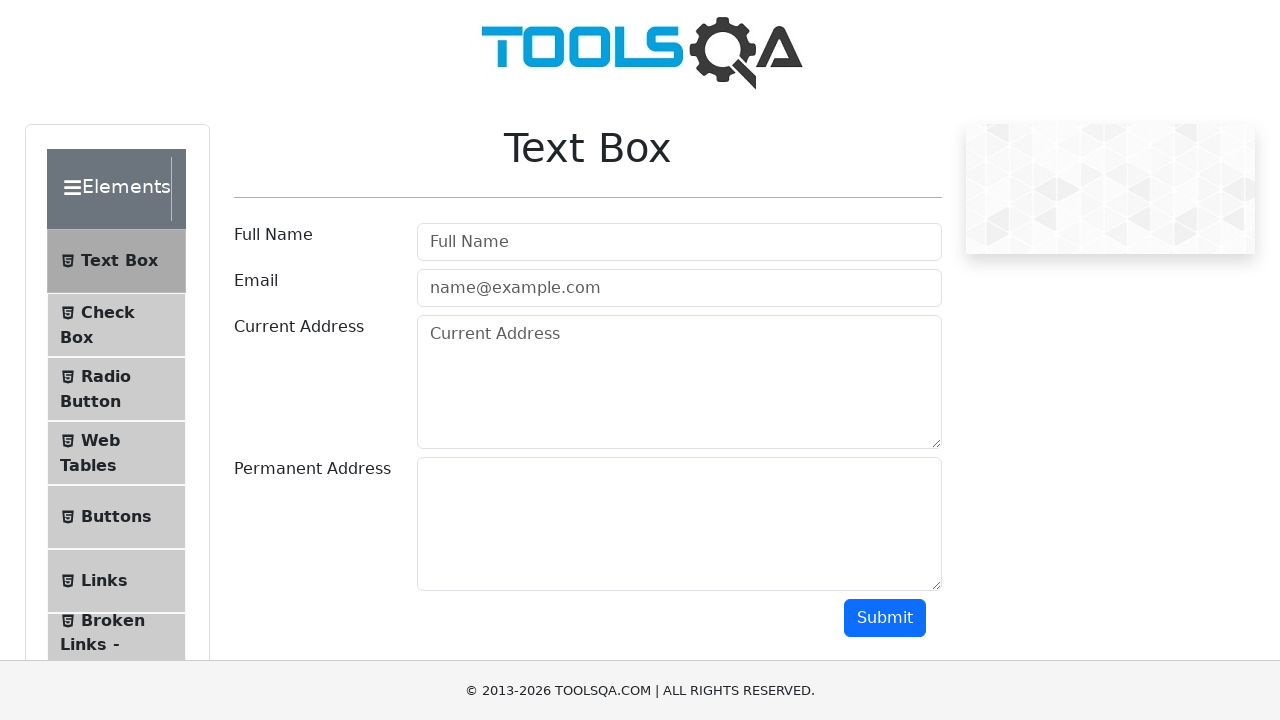

Email label is visible
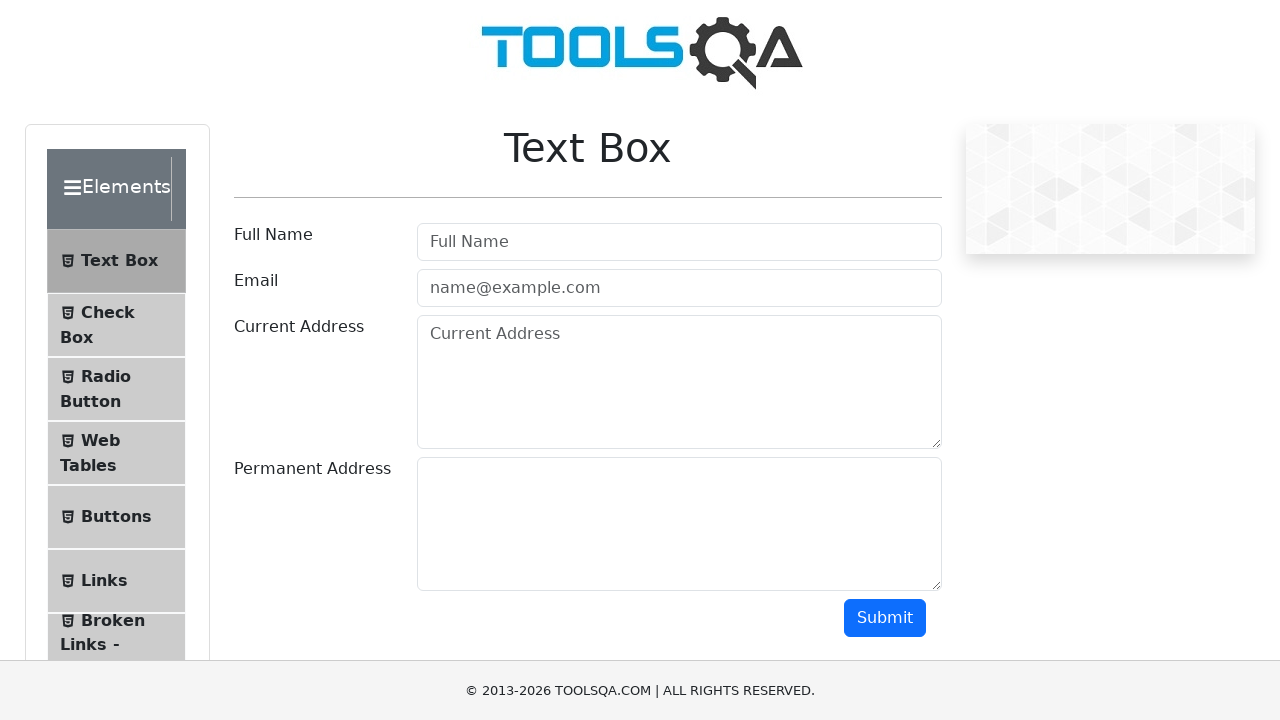

Email text field is visible
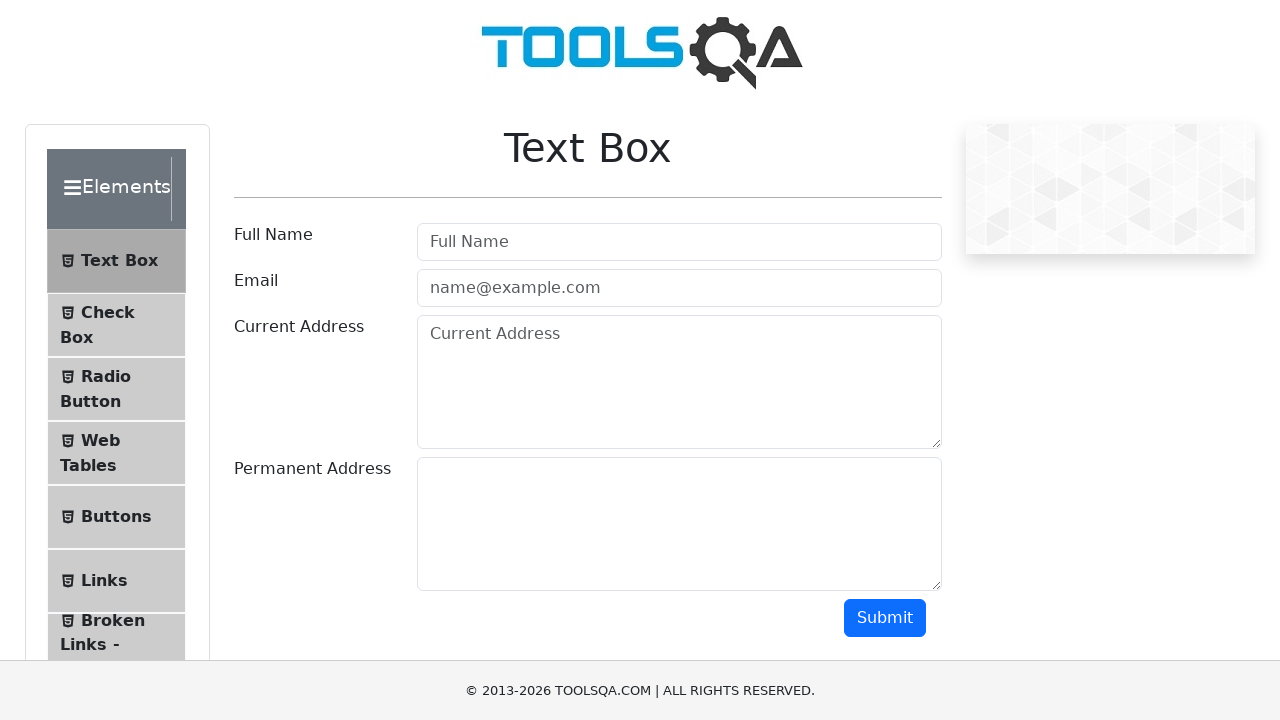

Current address label is visible
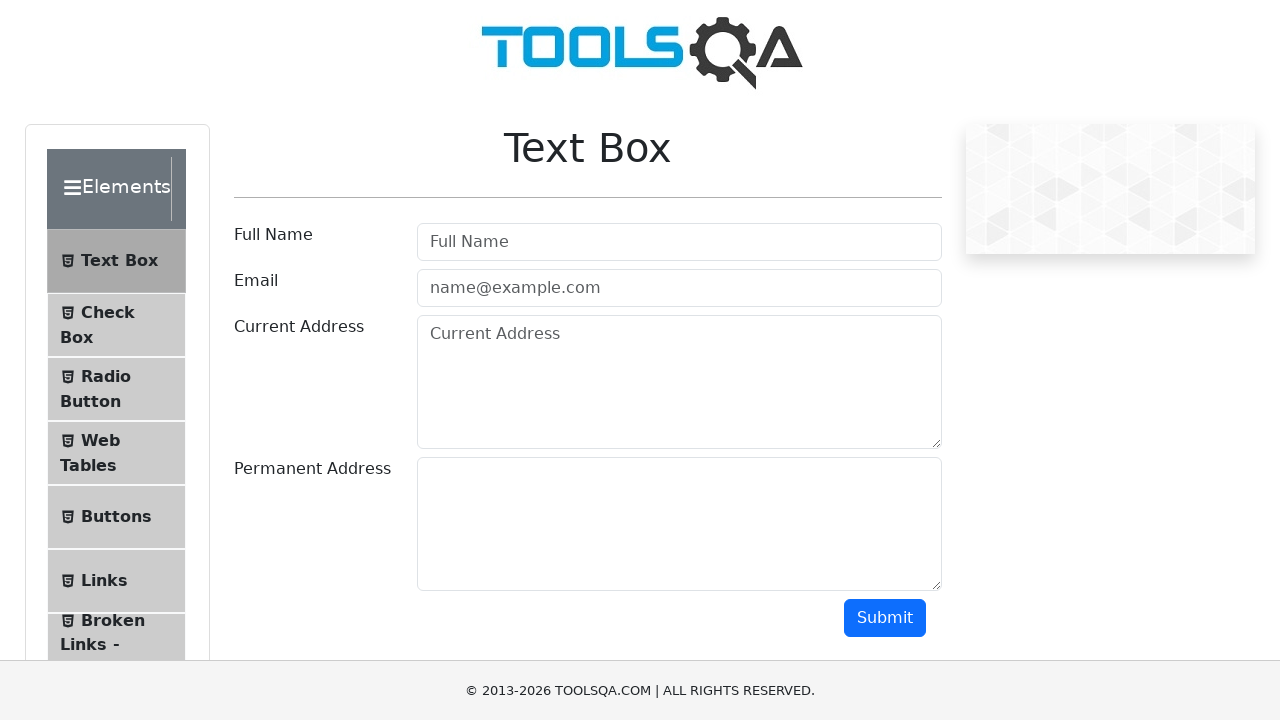

Current address text field is visible
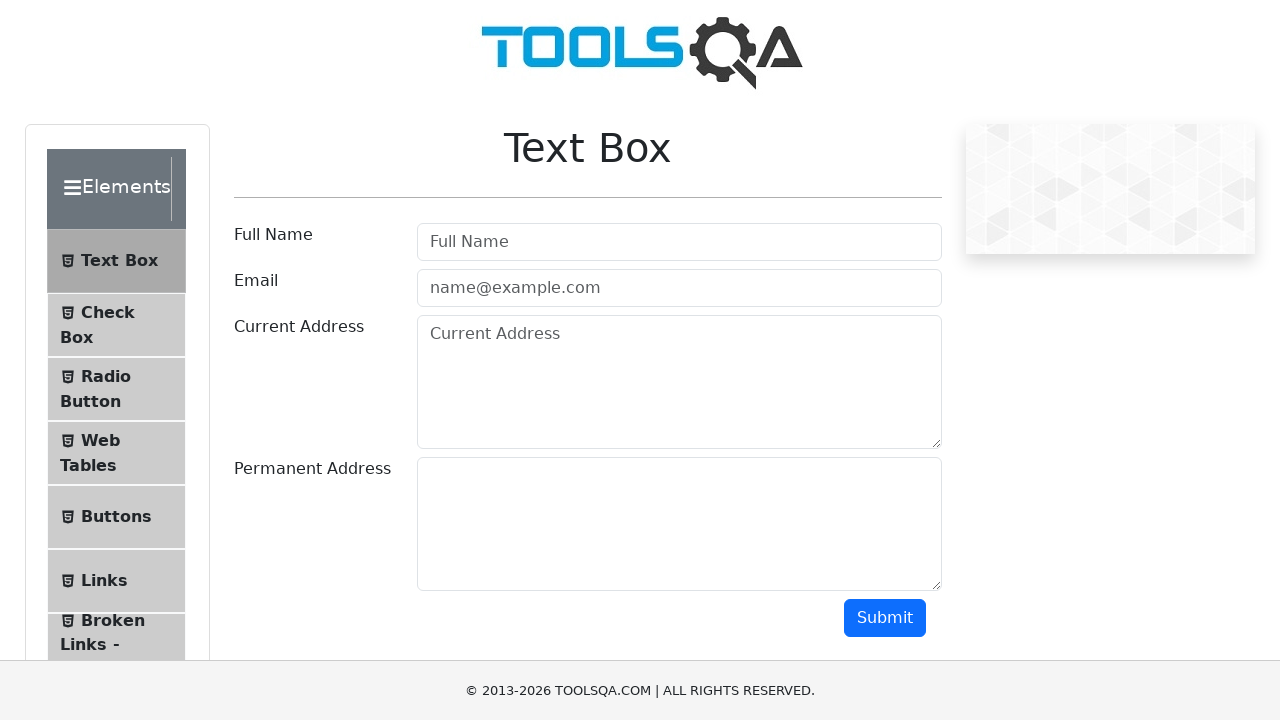

Permanent address label is visible
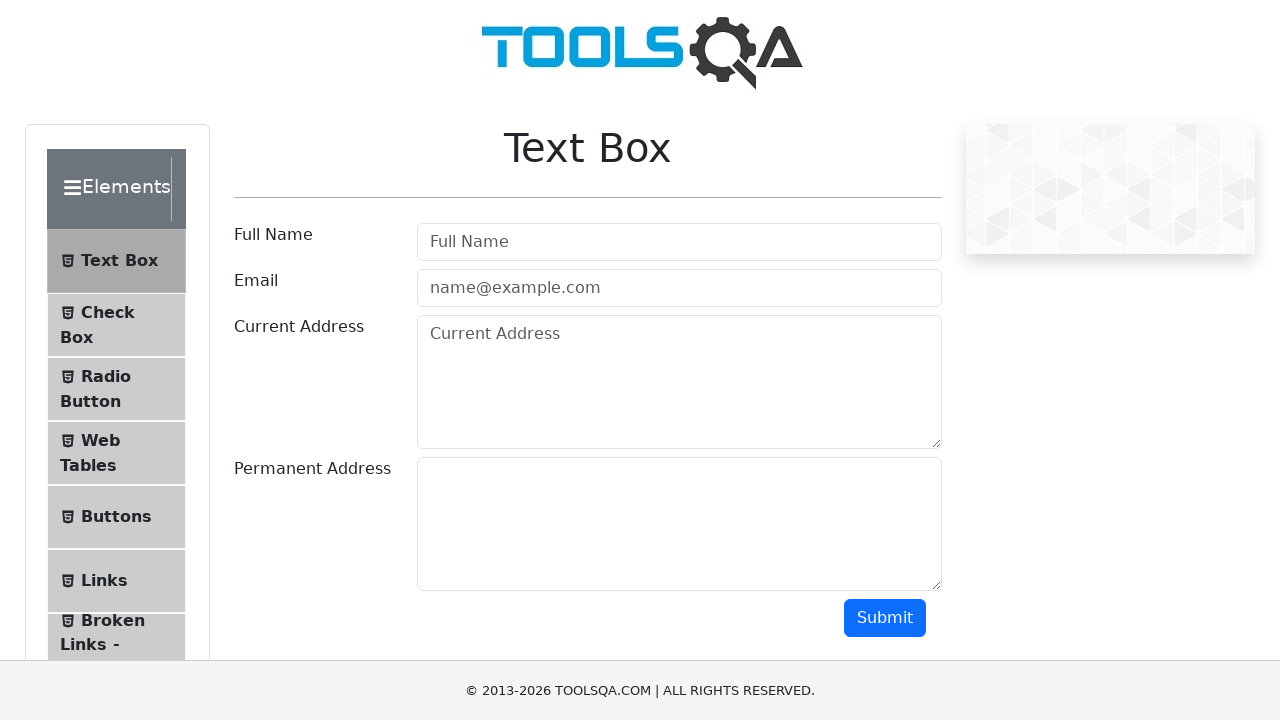

Permanent address text field is visible
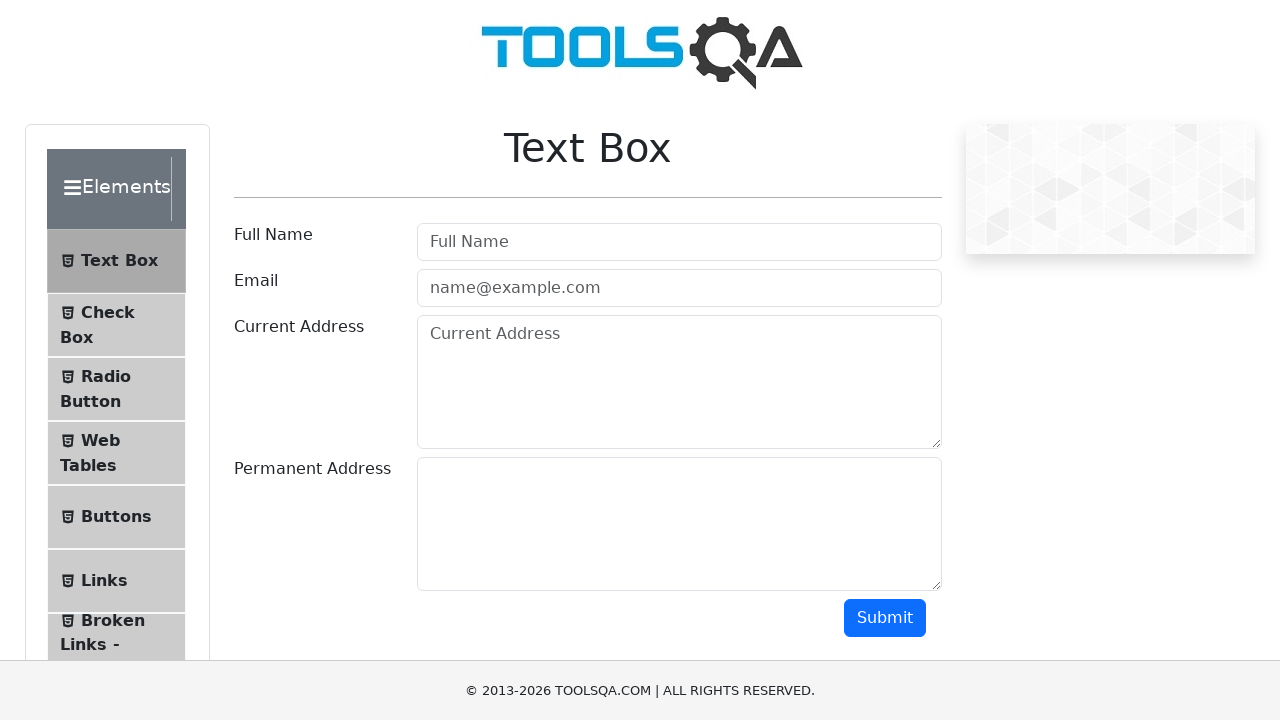

Submit button is visible
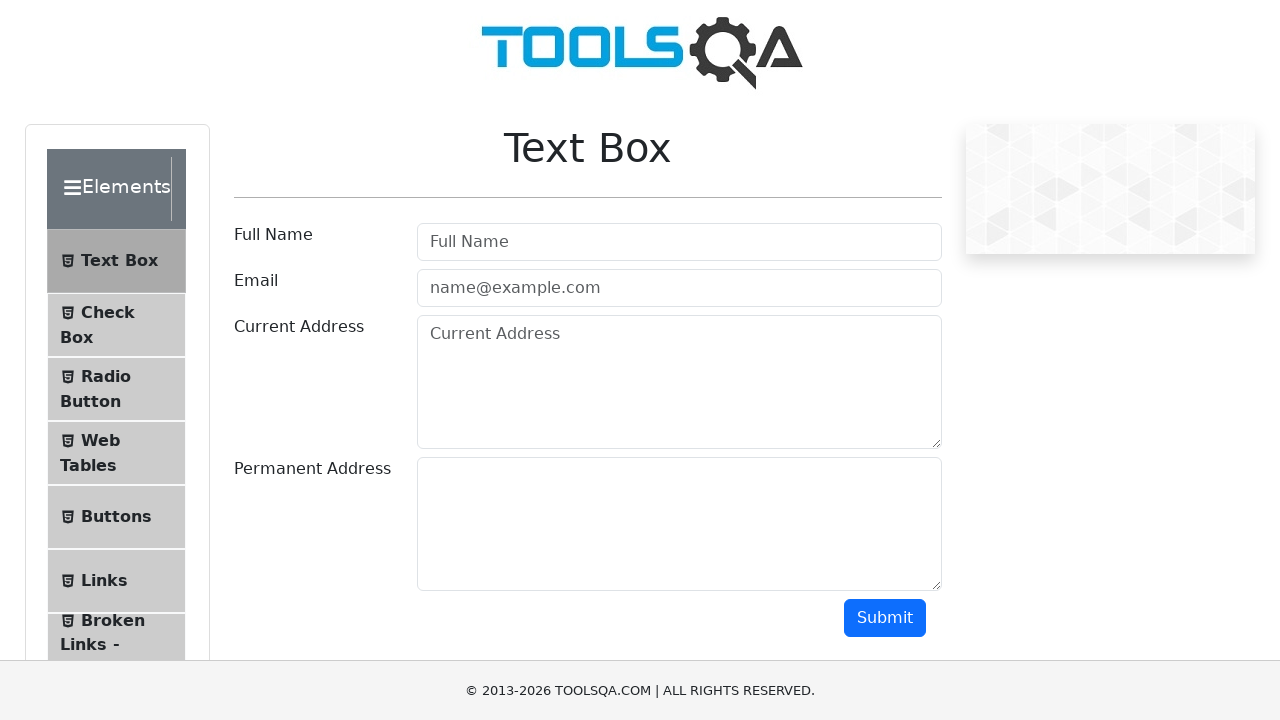

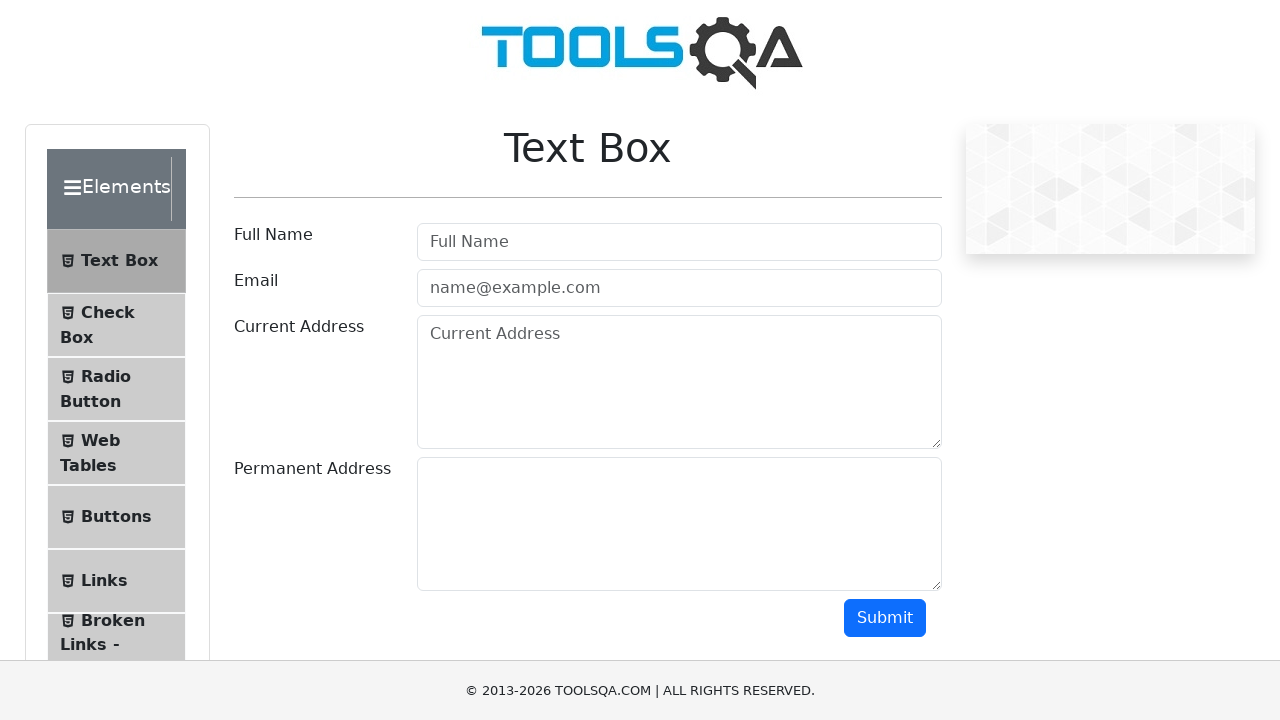